Tests the Python.org search functionality by entering "pycon" as a search query and verifying results are returned

Starting URL: http://www.python.org

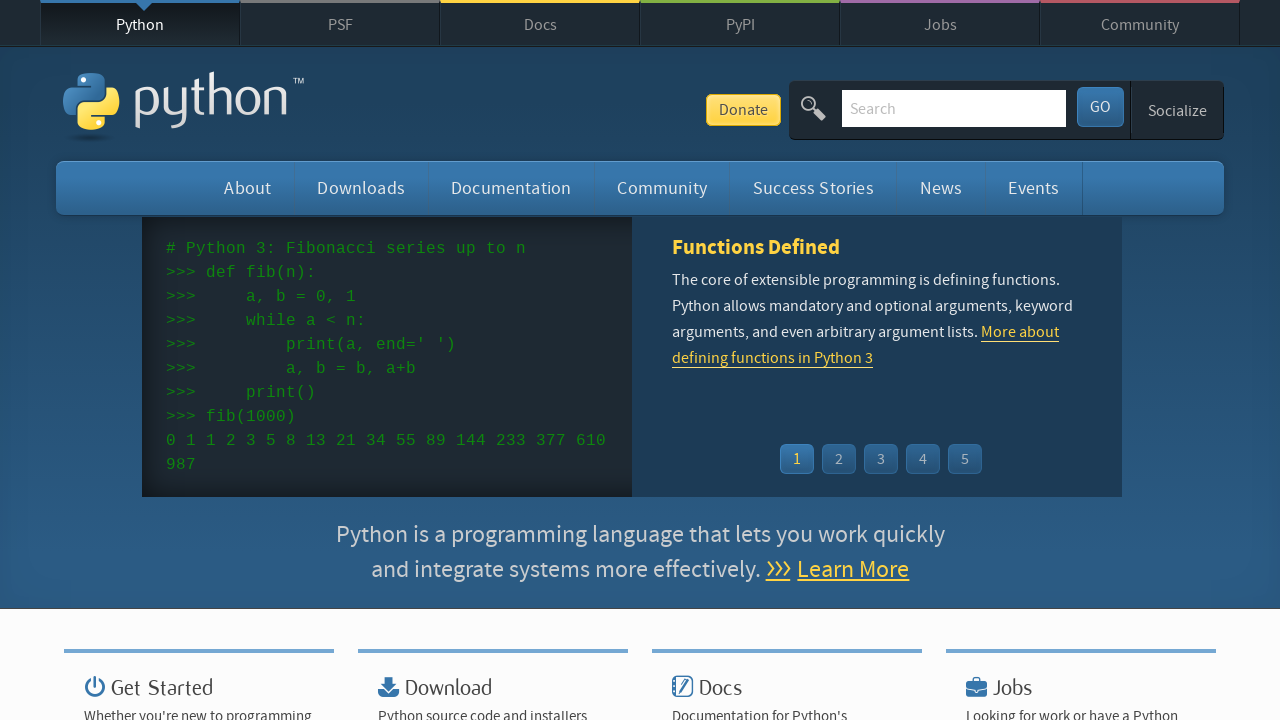

Verified page title contains 'Python'
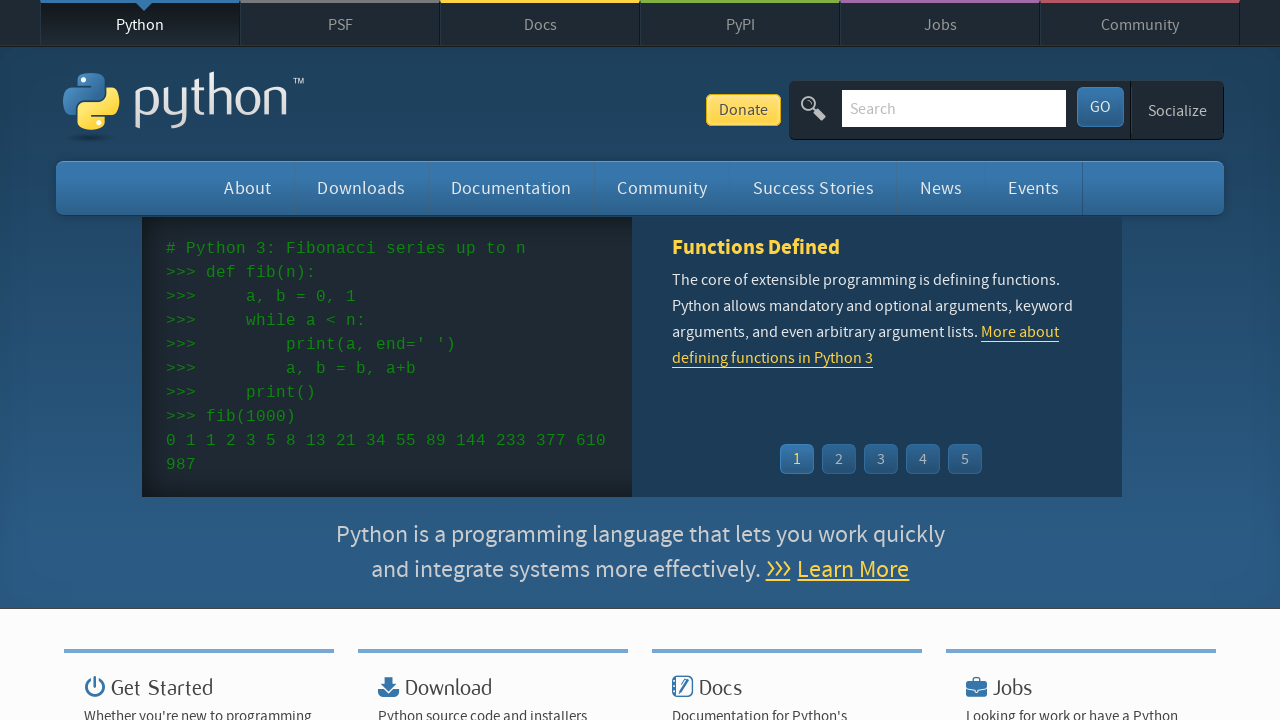

Filled search box with 'pycon' on input[name='q']
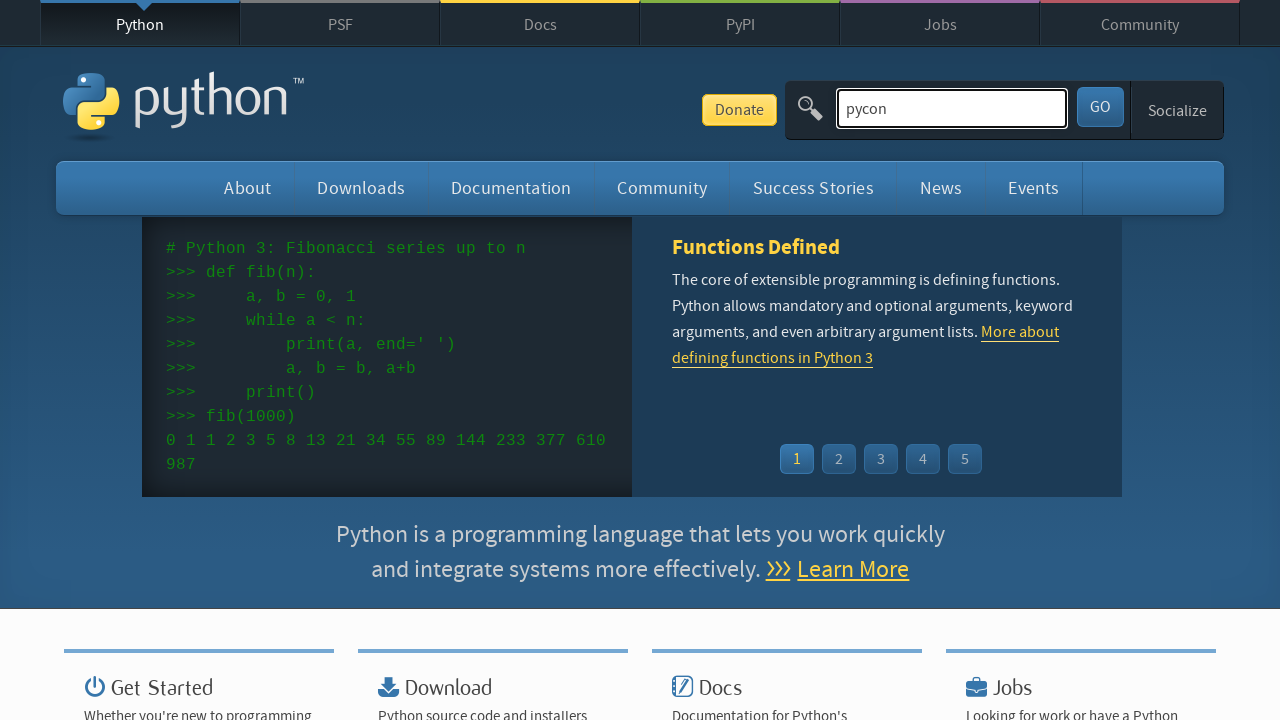

Pressed Enter to submit search query on input[name='q']
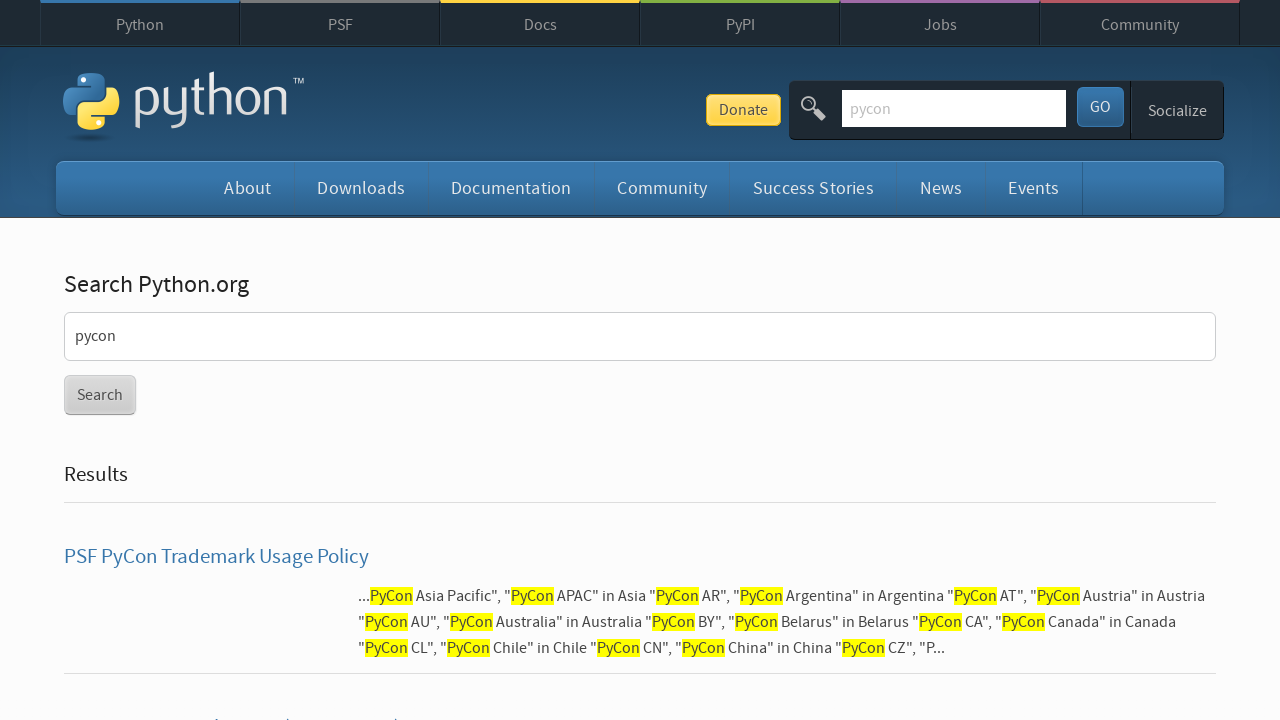

Waited for network to become idle after search
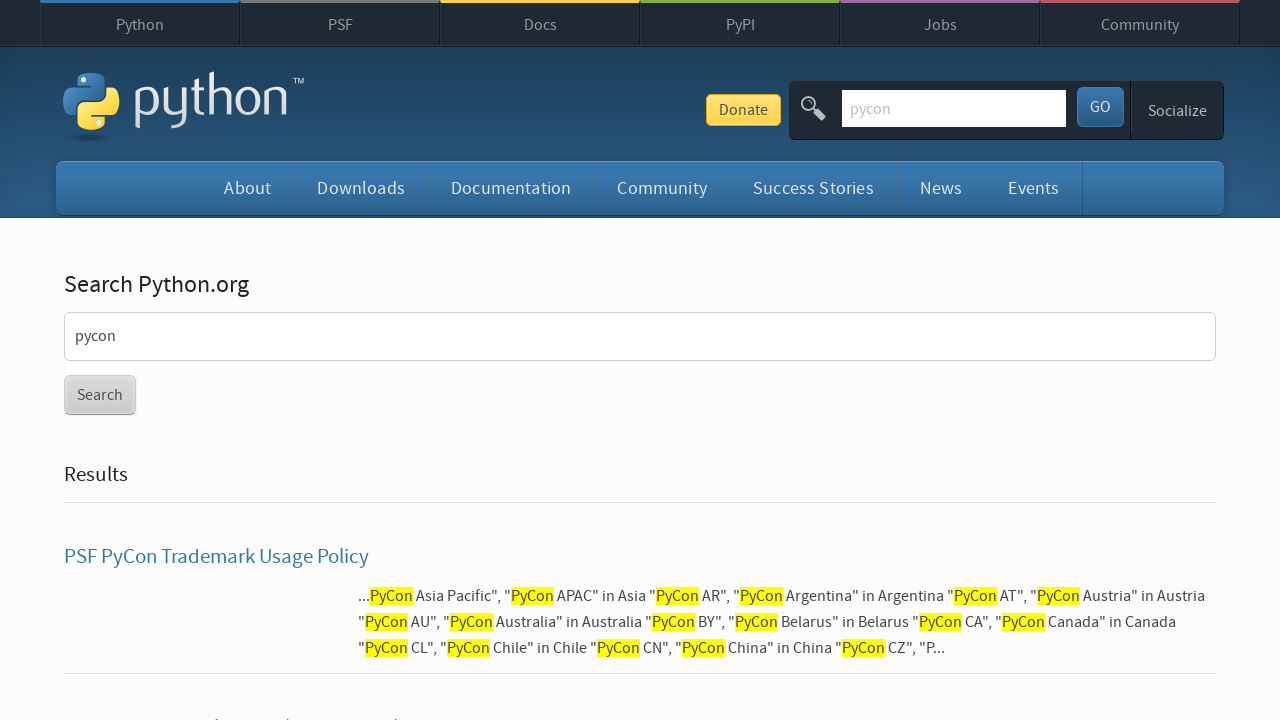

Verified search results were found for 'pycon'
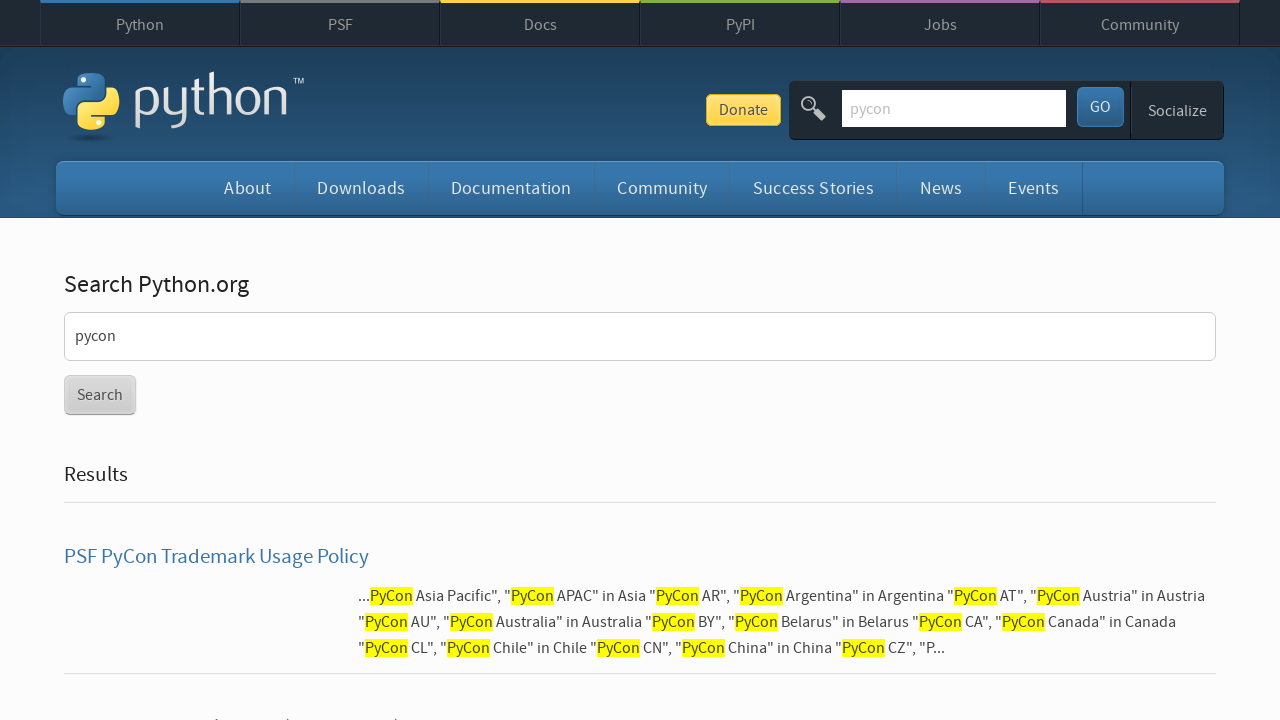

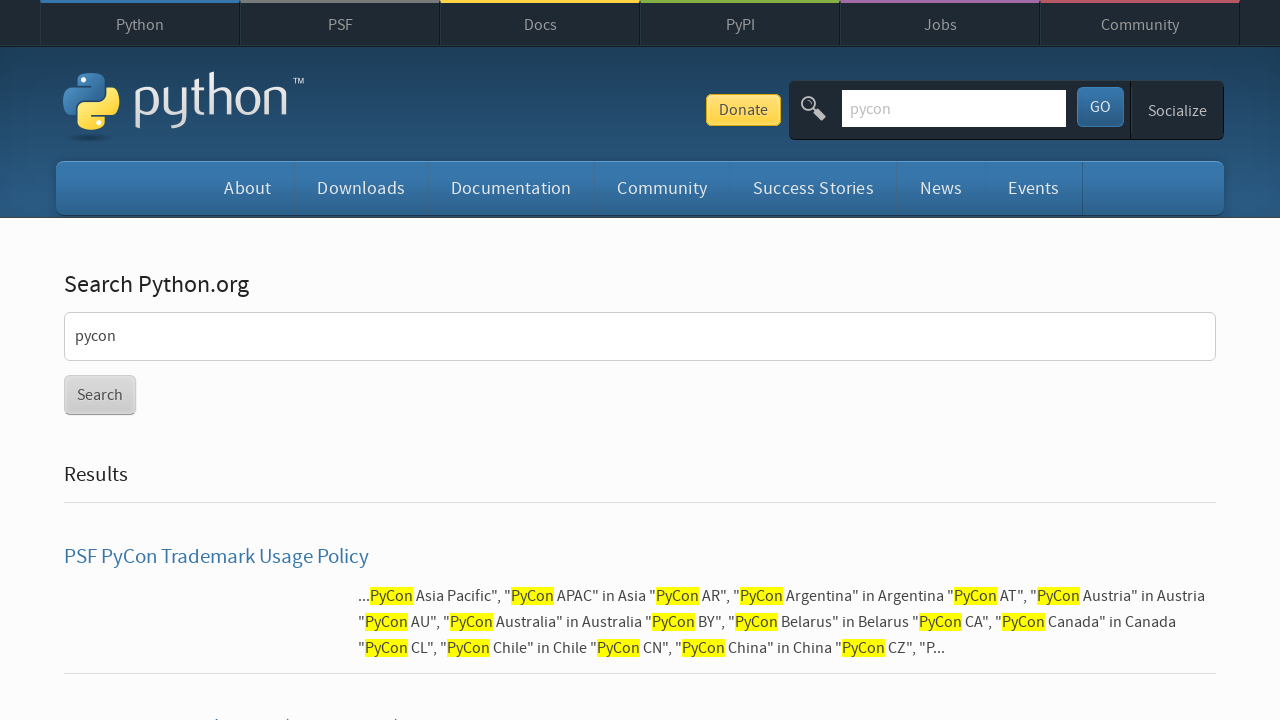